Tests keyboard and mouse input by clicking on a name field, entering text, and clicking a submit button

Starting URL: https://formy-project.herokuapp.com/keypress

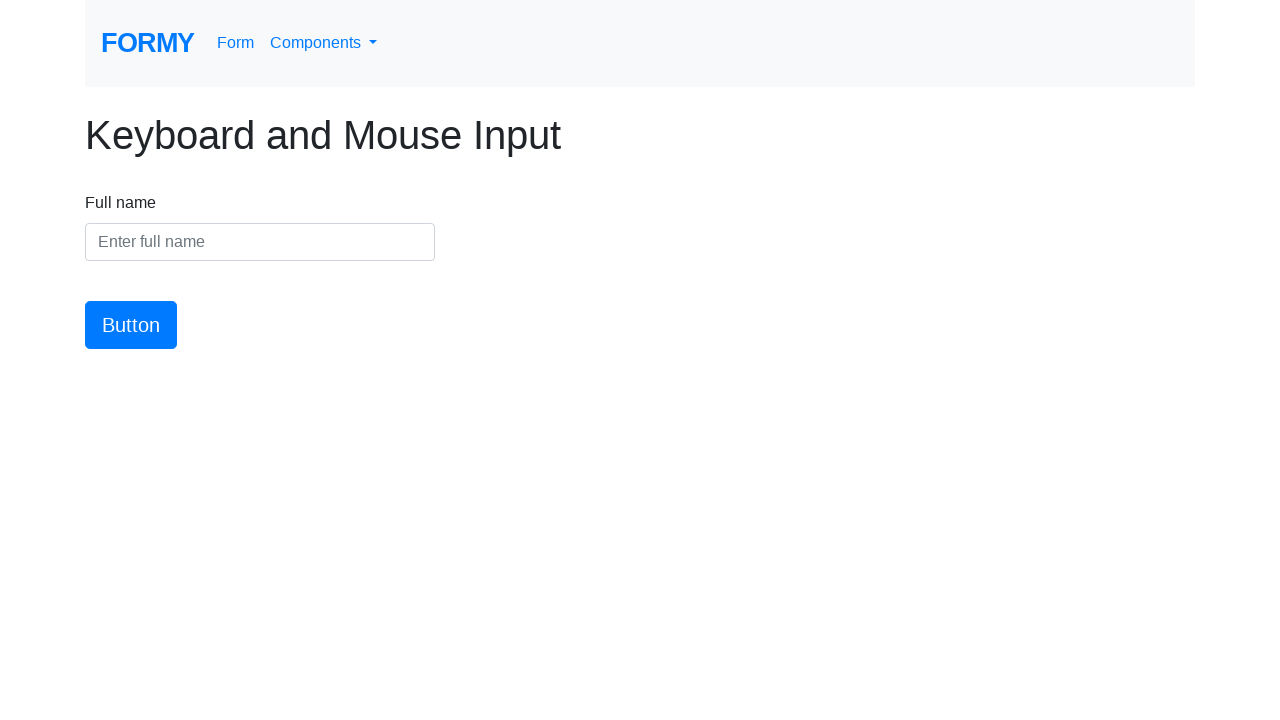

Clicked on name input field at (260, 242) on #name
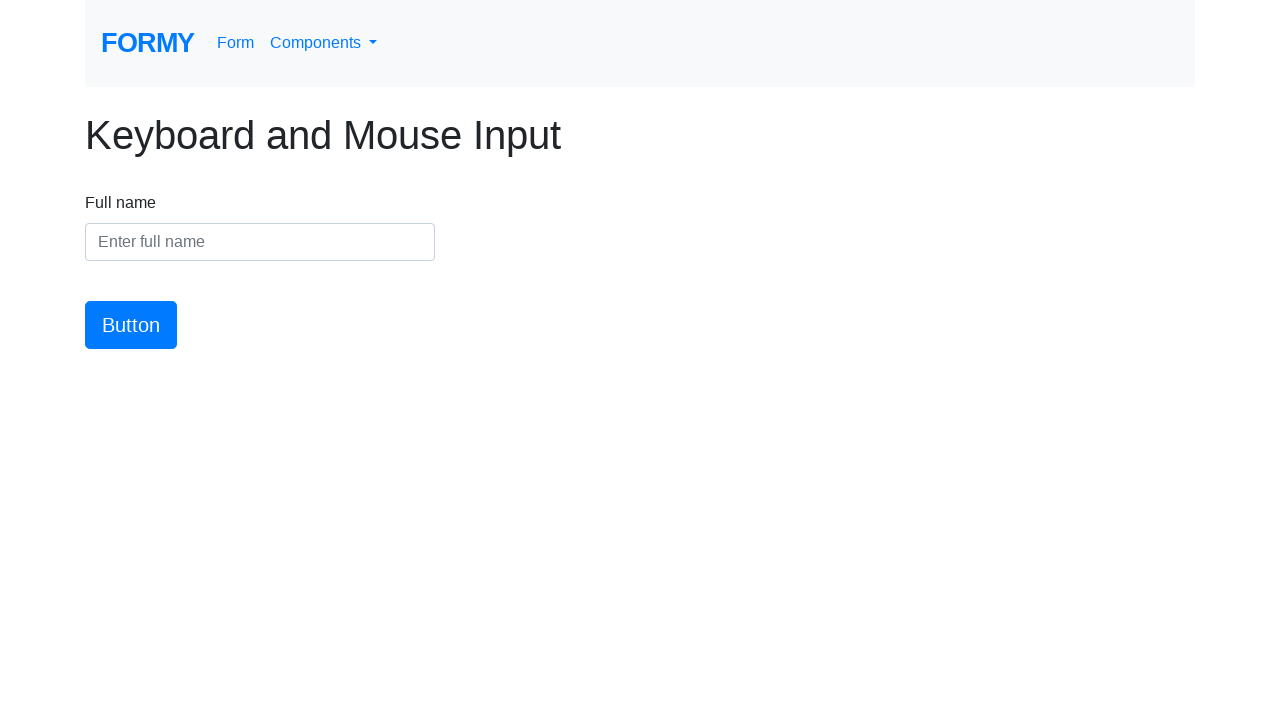

Entered 'Meaghan Lewis' in name field on #name
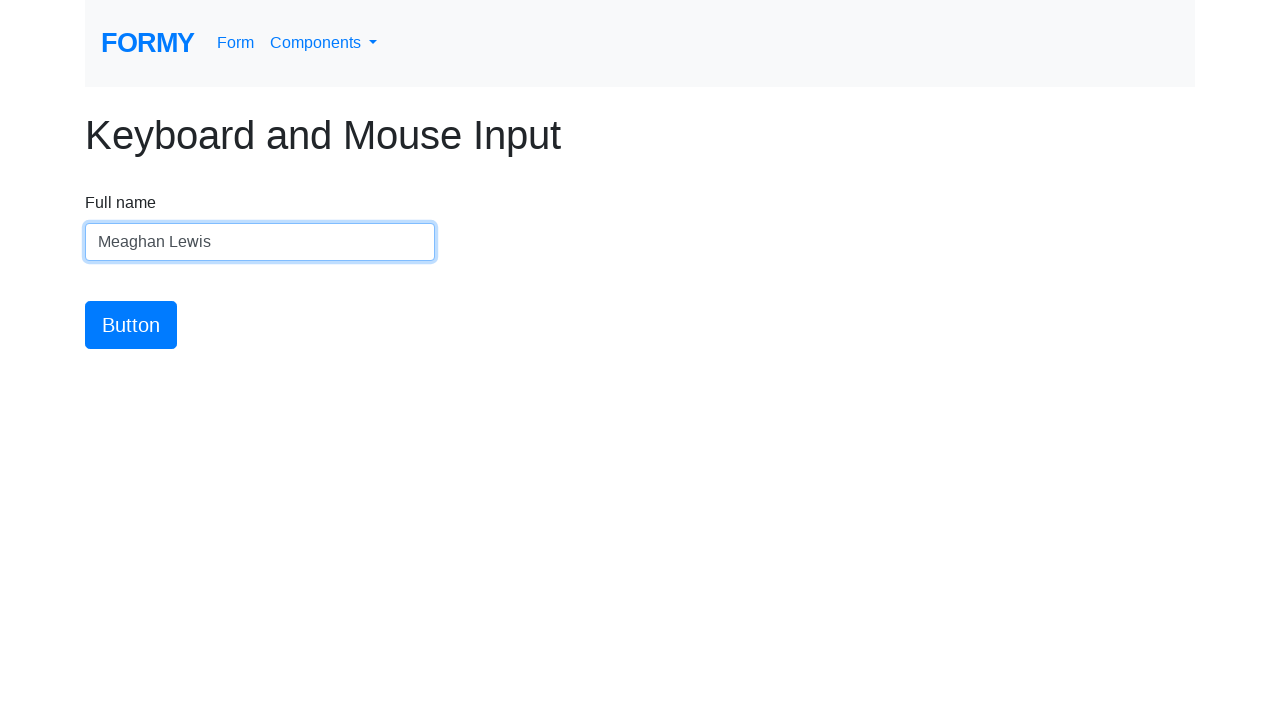

Clicked submit button at (131, 325) on #button
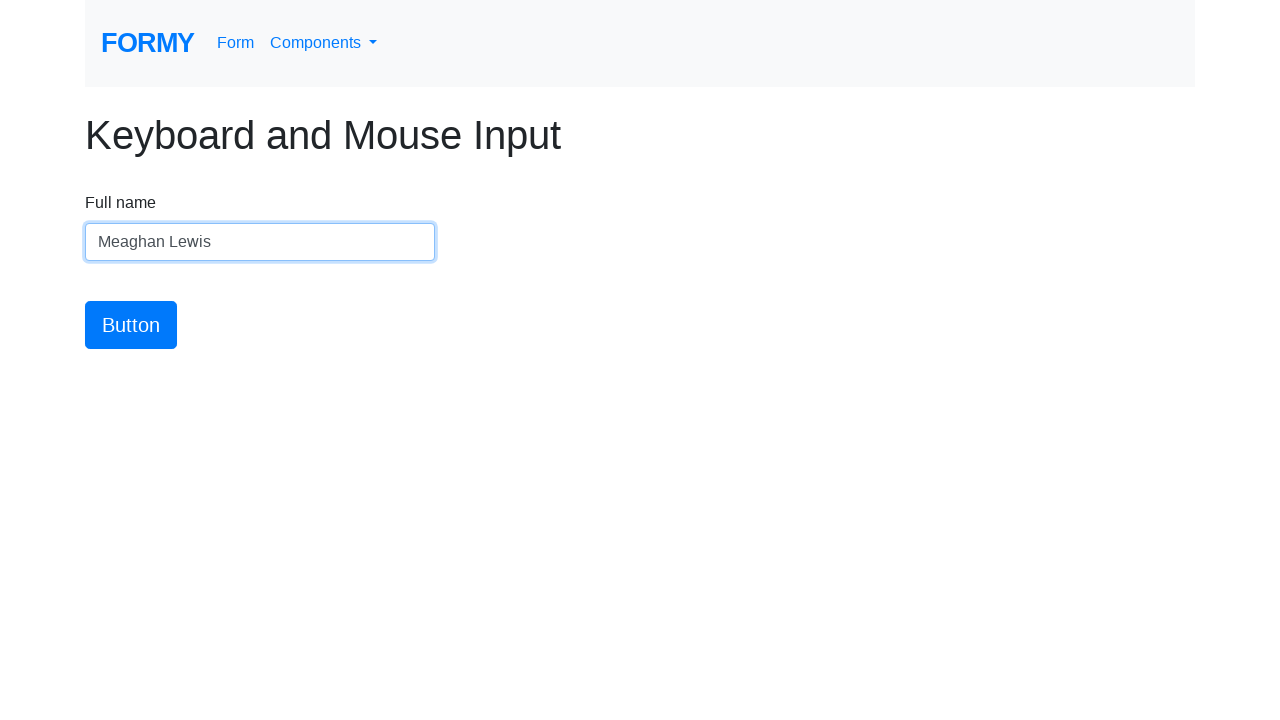

Verified that name field contains 'Meaghan Lewis'
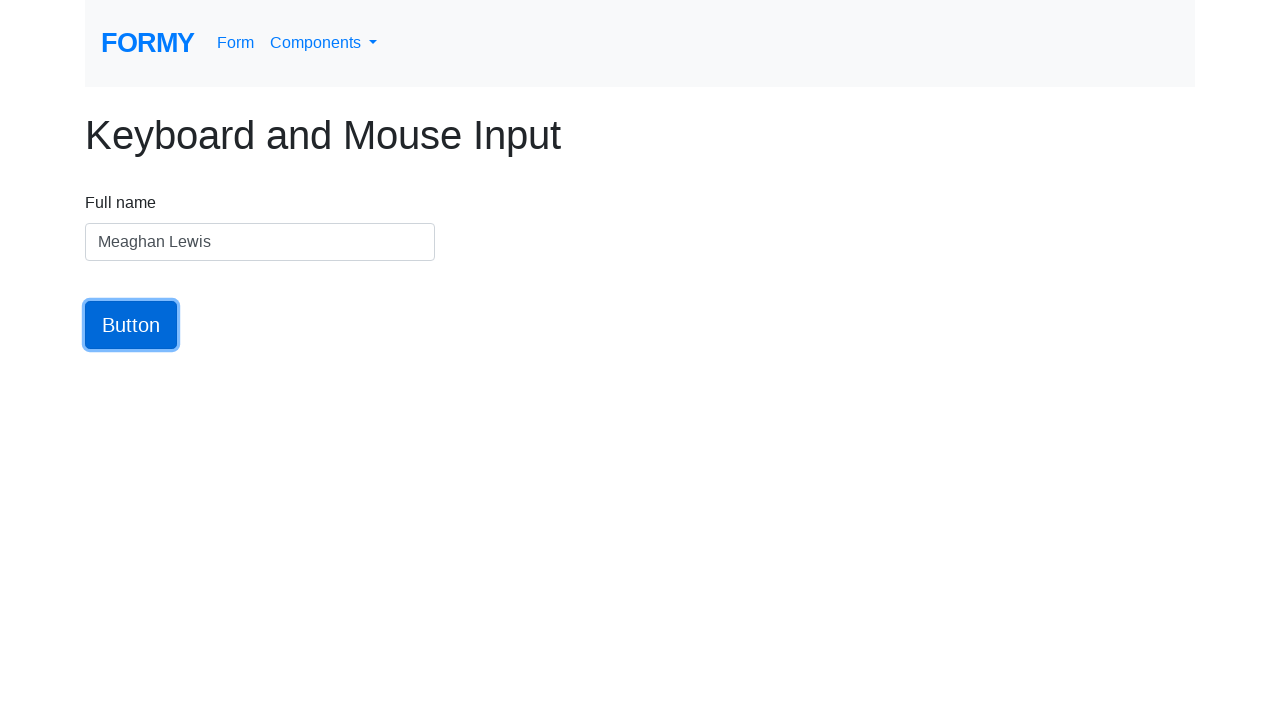

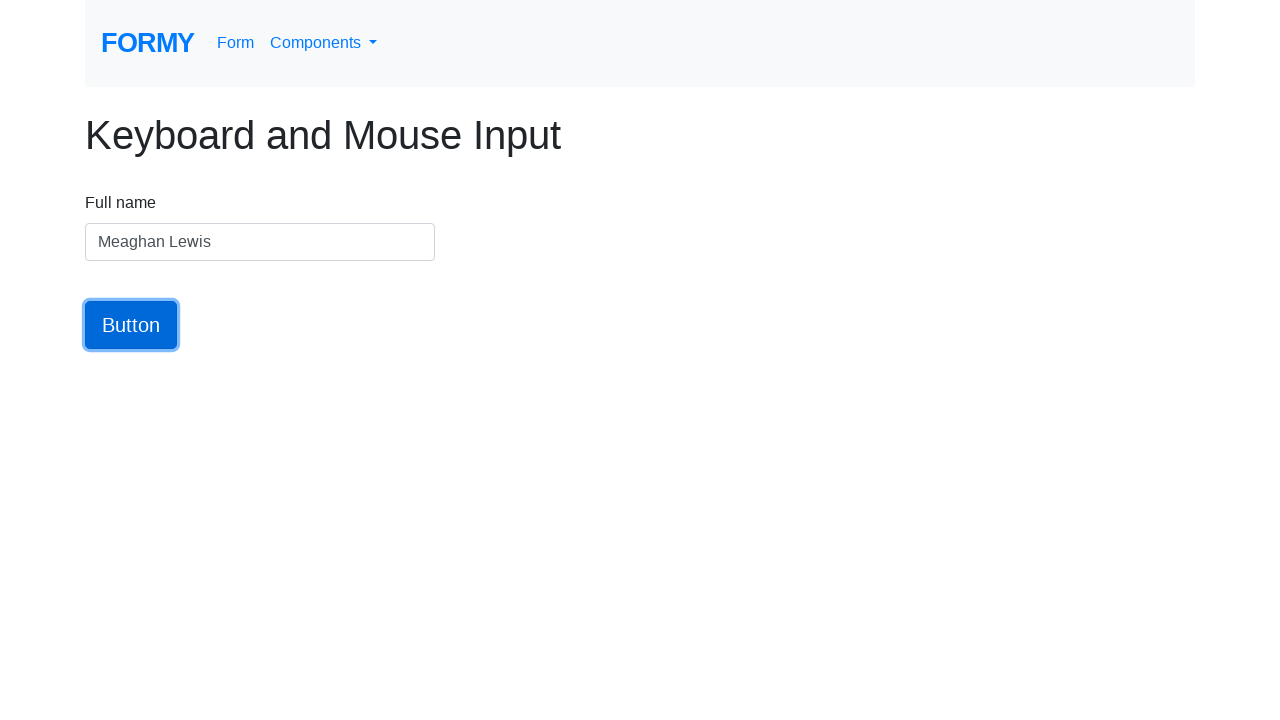